Tests newsletter subscription on home page by scrolling to footer and subscribing with email

Starting URL: https://automationexercise.com

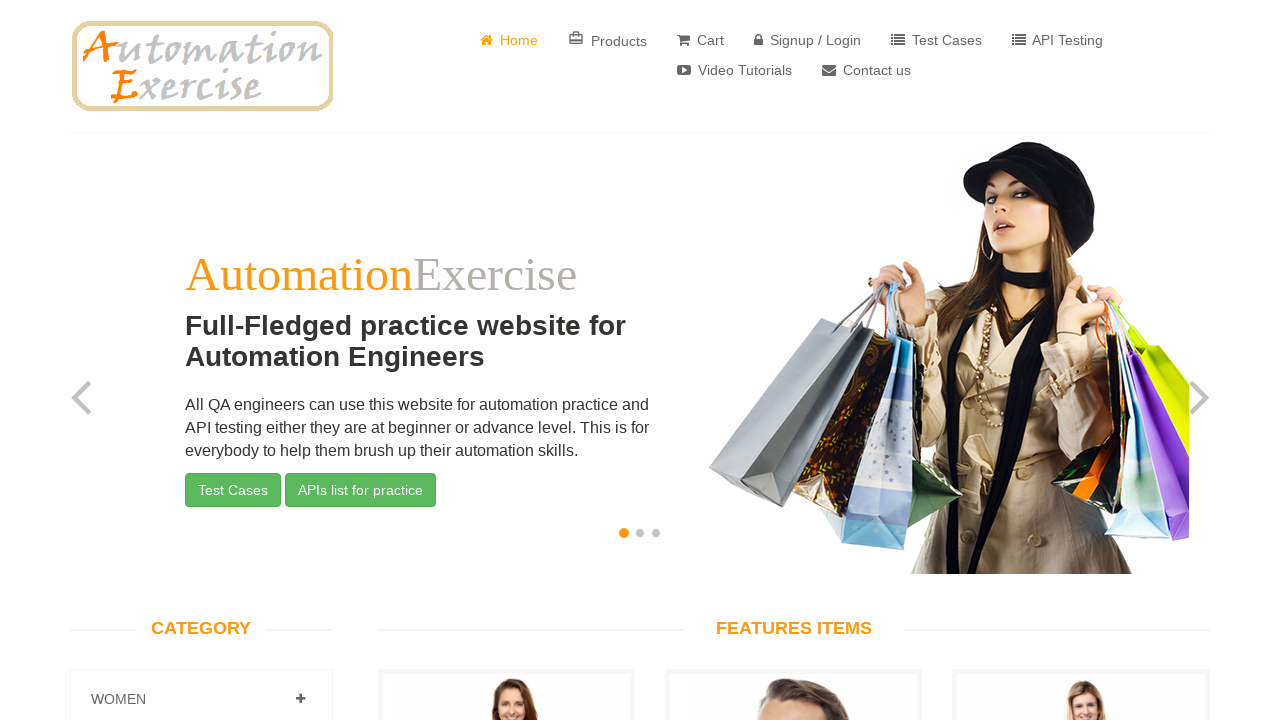

Scrolled down to footer section
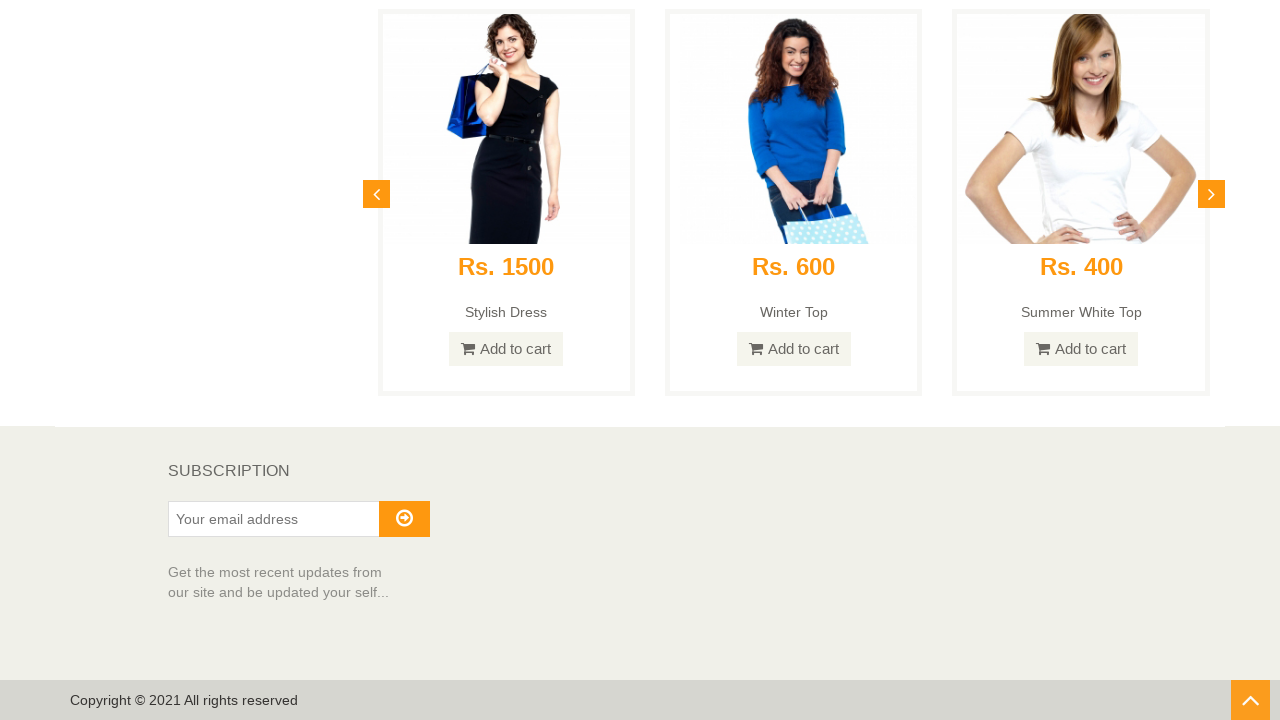

Entered email 'testuser@example.com' in newsletter subscription field on #susbscribe_email
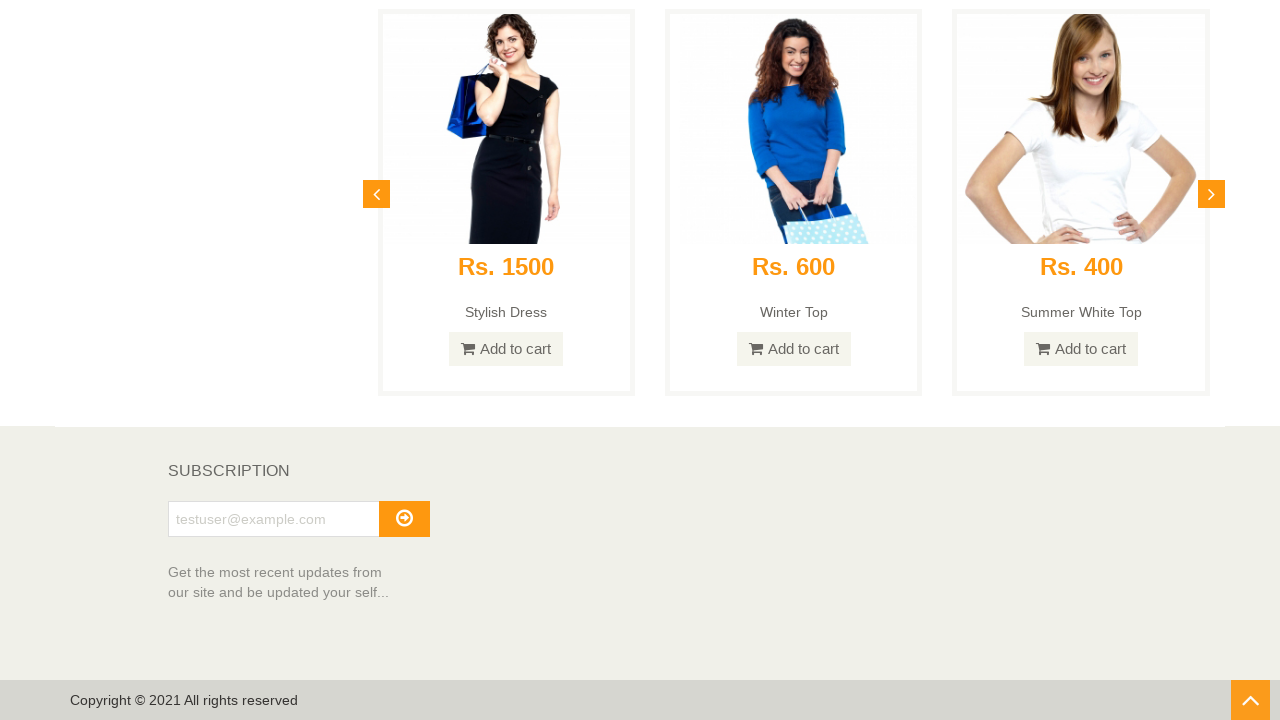

Clicked subscribe button to submit newsletter subscription at (404, 519) on #subscribe
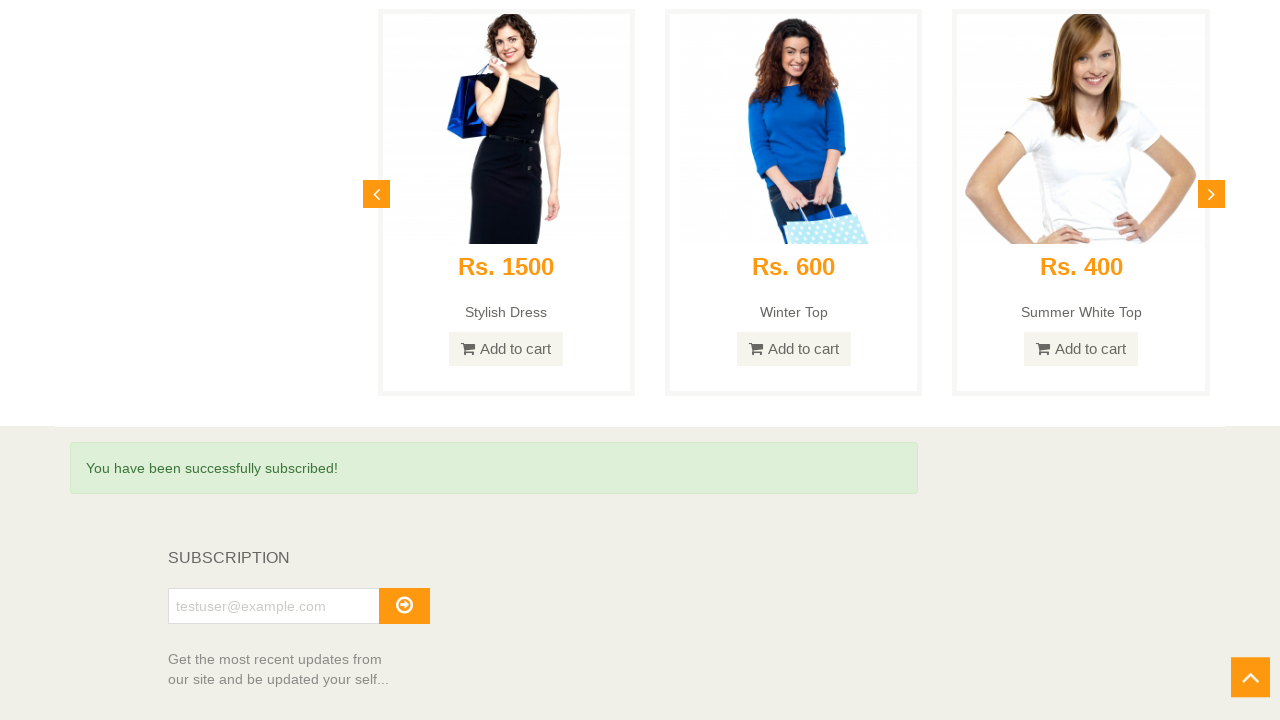

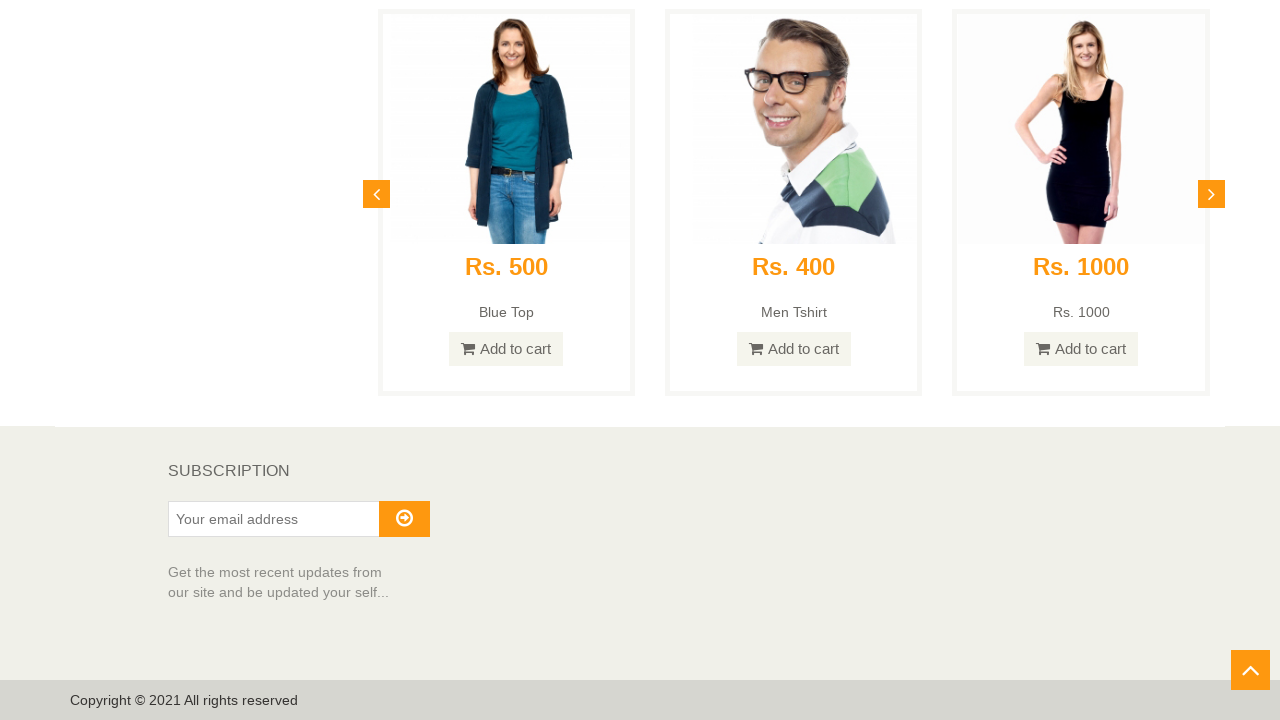